Tests form interaction on an Angular practice page by filling a name field, clicking the shop button using JavaScript execution, and scrolling to the bottom of the page.

Starting URL: http://rahulshettyacademy.com/angularpractice/

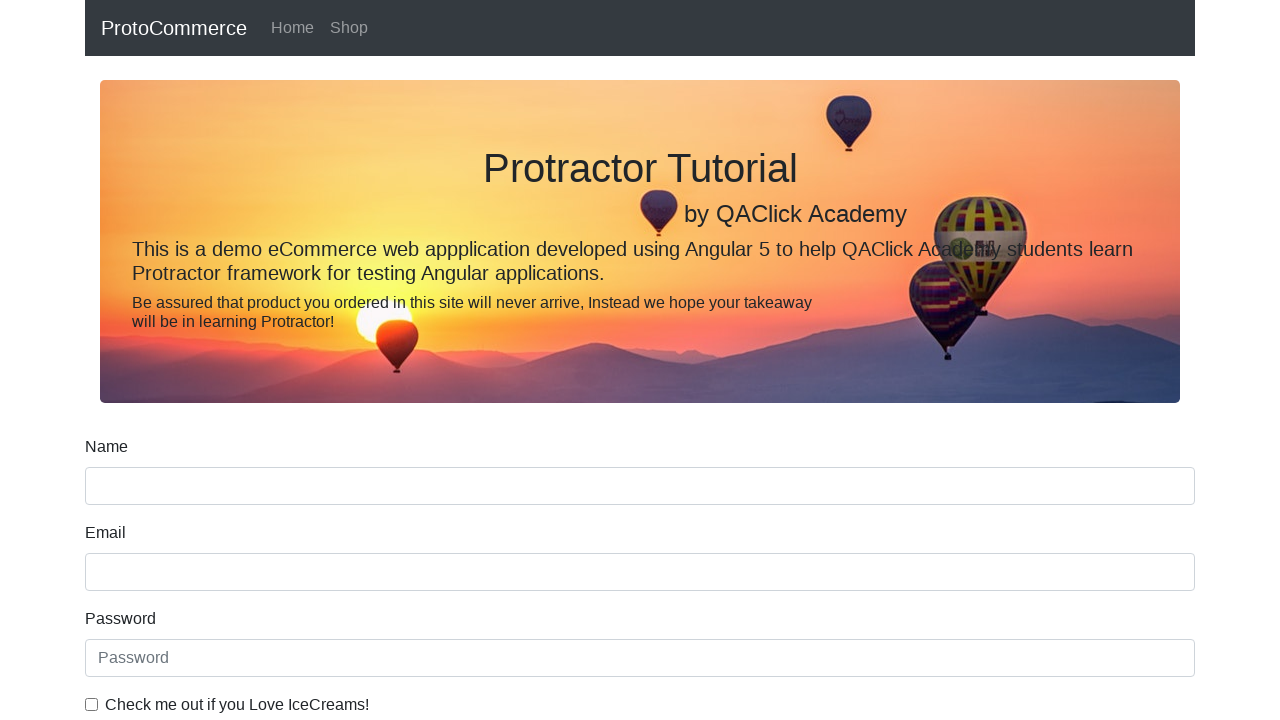

Filled name field with 'hello' on input[name='name']
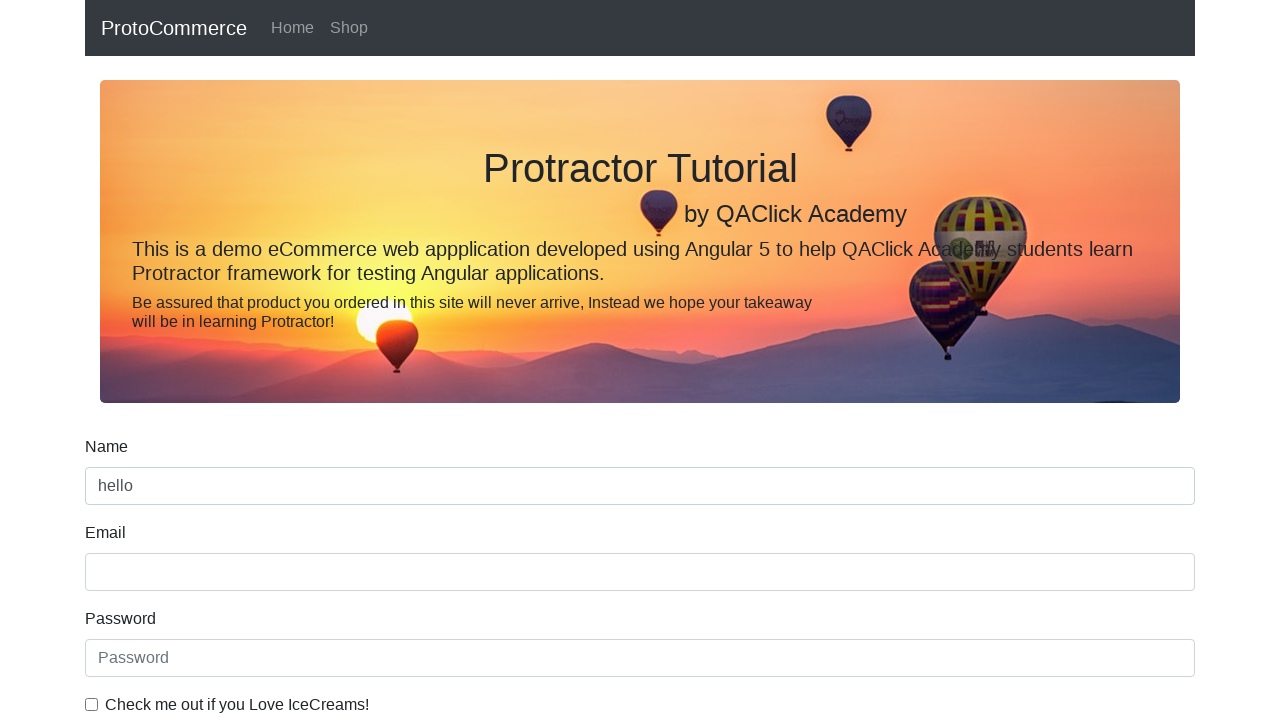

Clicked Shop button using CSS selector at (349, 28) on a[href*='shop']
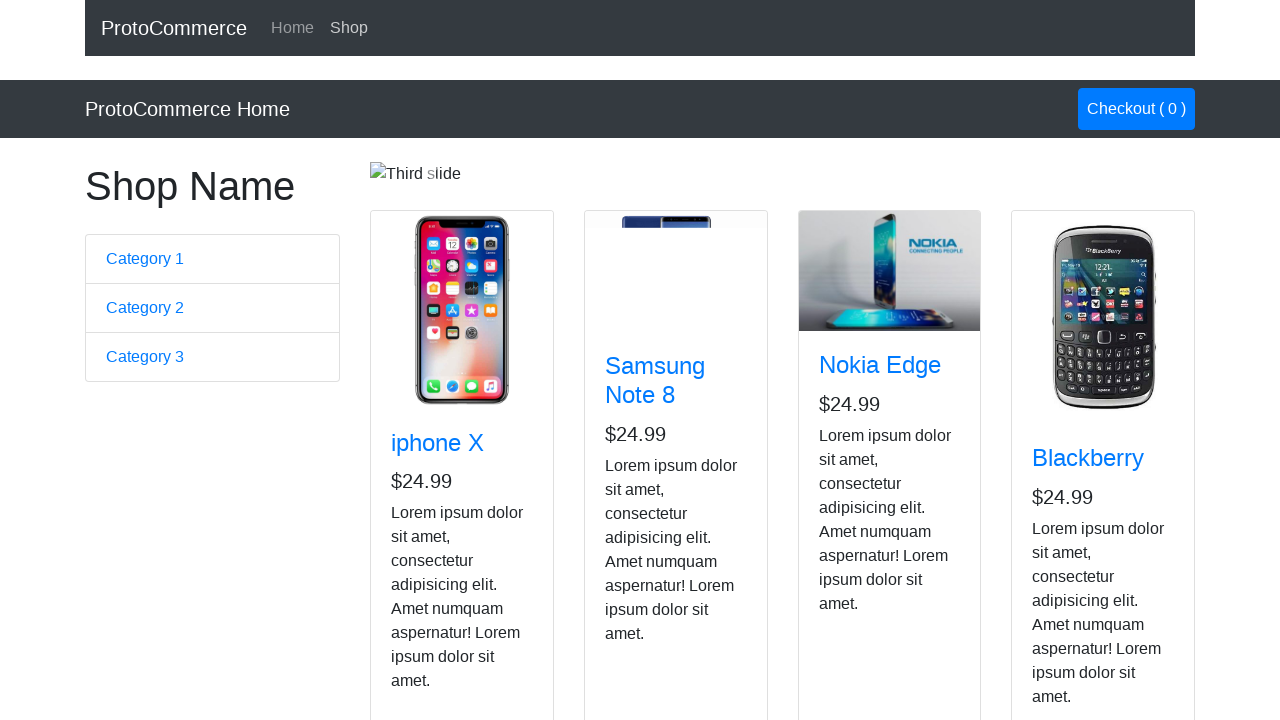

Scrolled to the bottom of the page
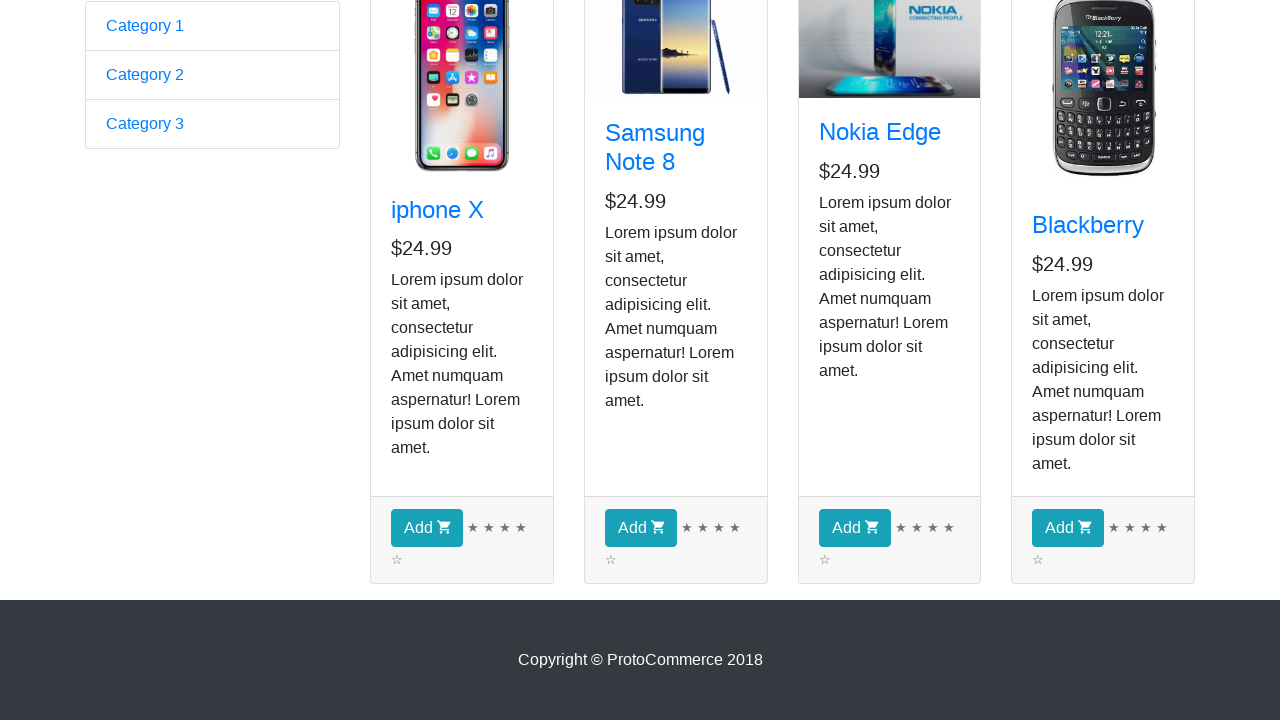

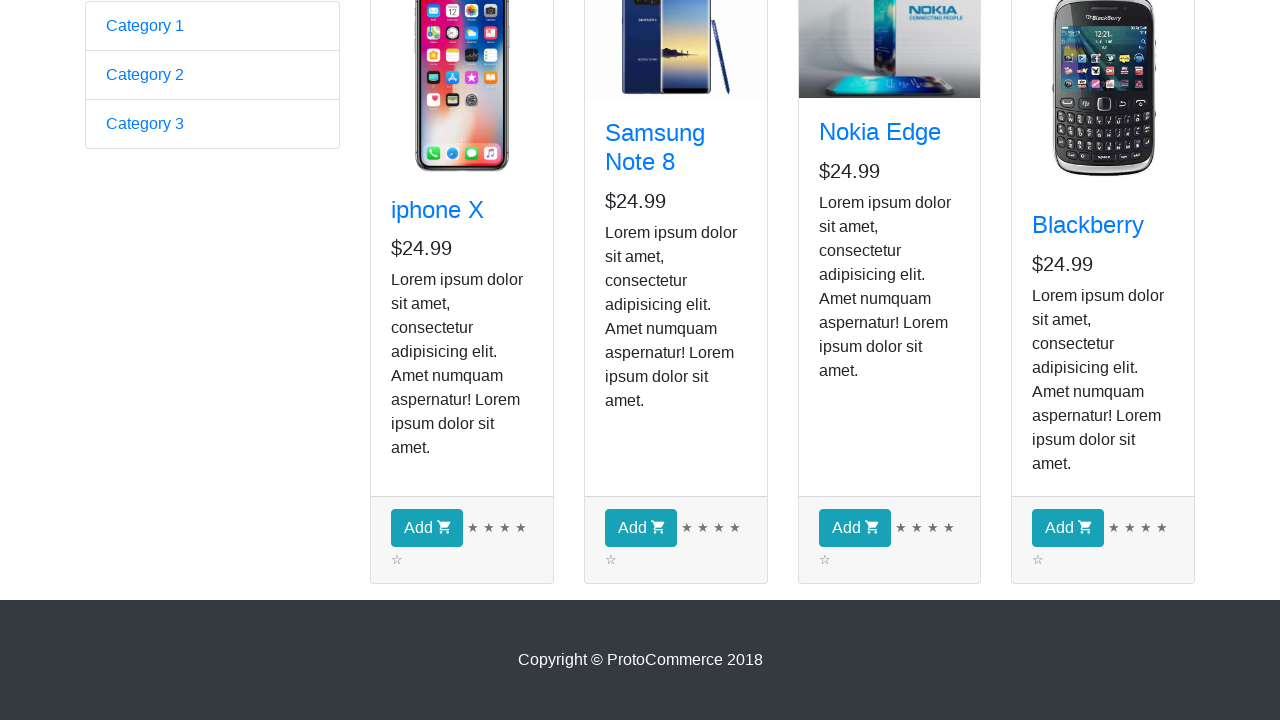